Tests handling a JavaScript prompt dialog by clicking Cancel to dismiss it

Starting URL: https://the-internet.herokuapp.com/javascript_alerts

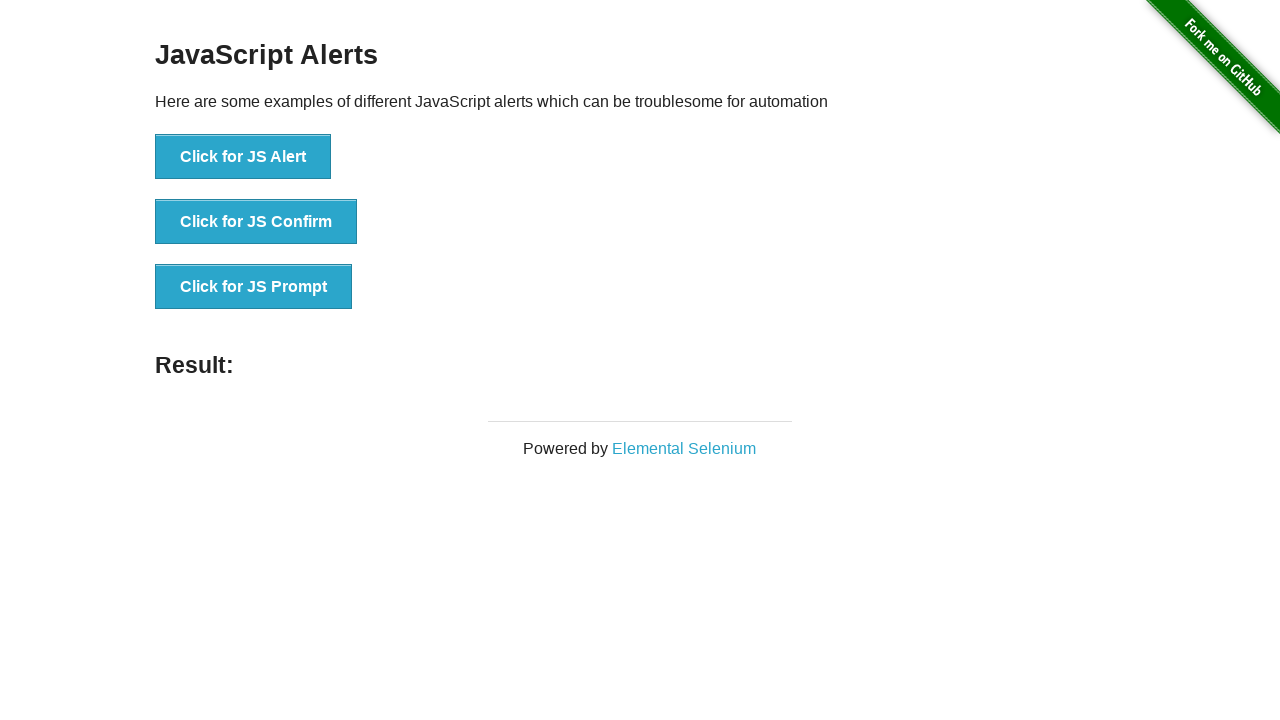

Set up dialog handler to dismiss prompt dialogs
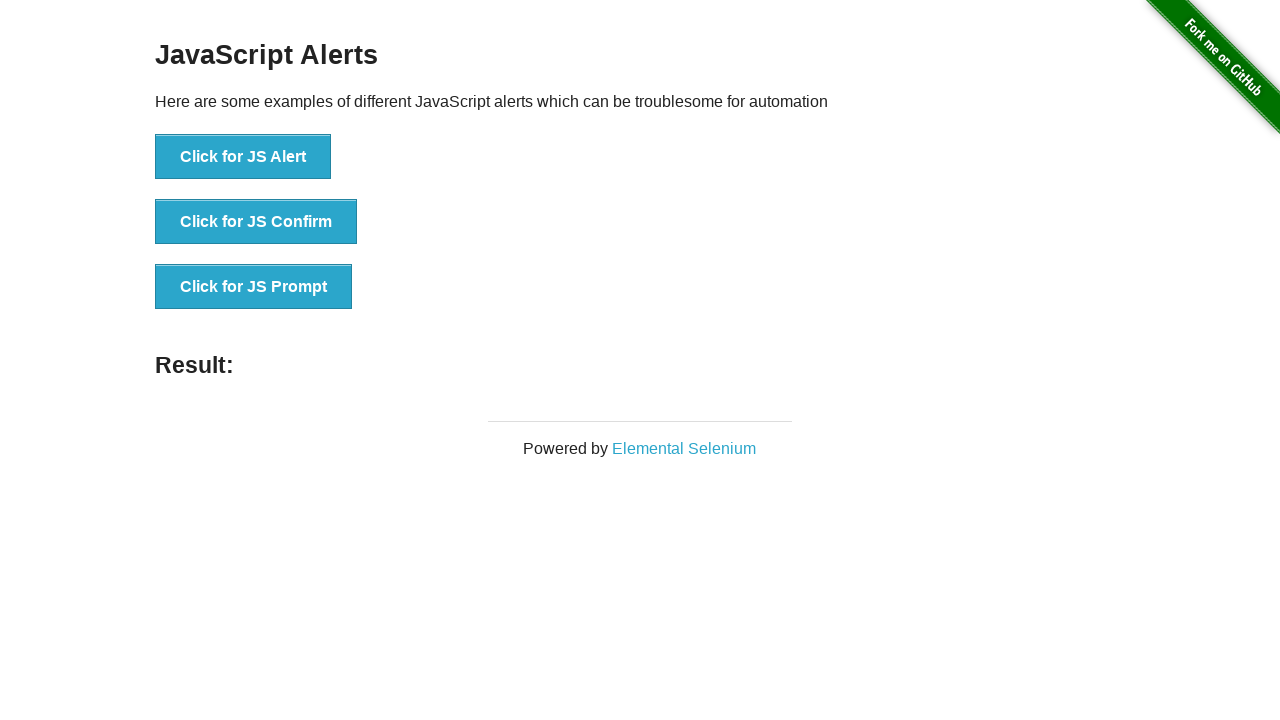

Clicked button to trigger JavaScript prompt dialog at (254, 287) on text=Click for JS Prompt
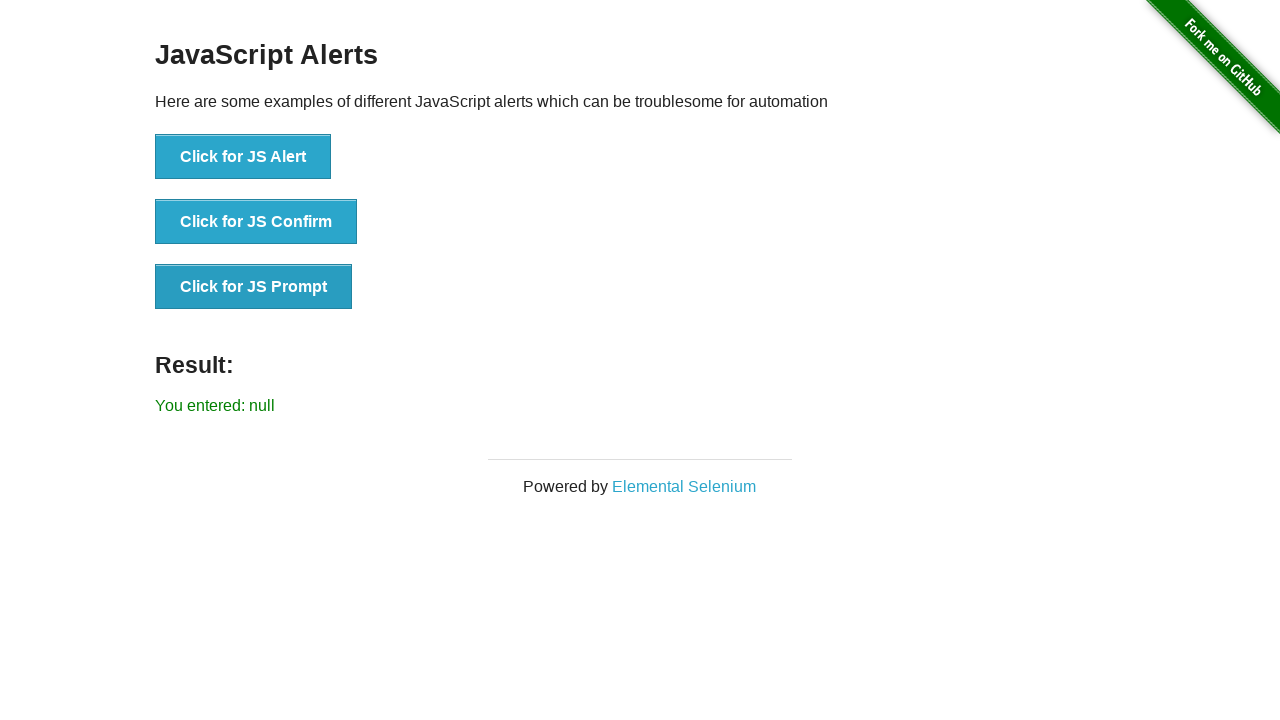

Waited for result element to appear after dismissing prompt
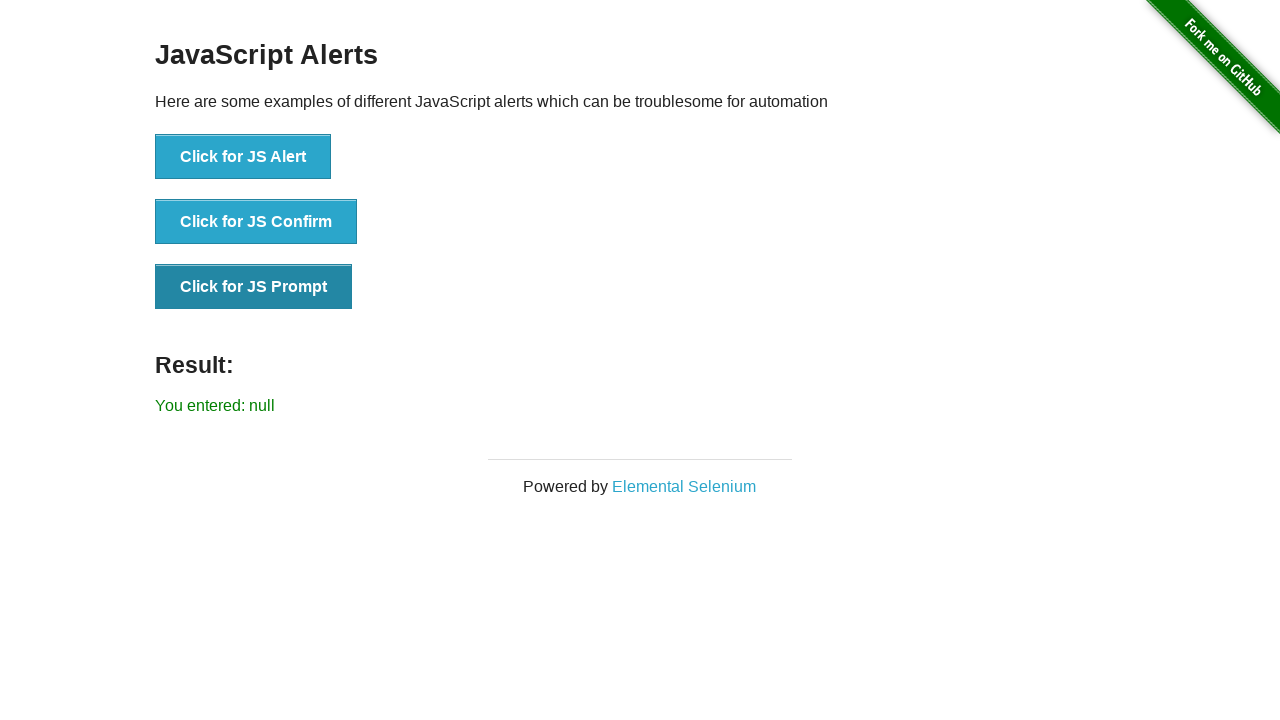

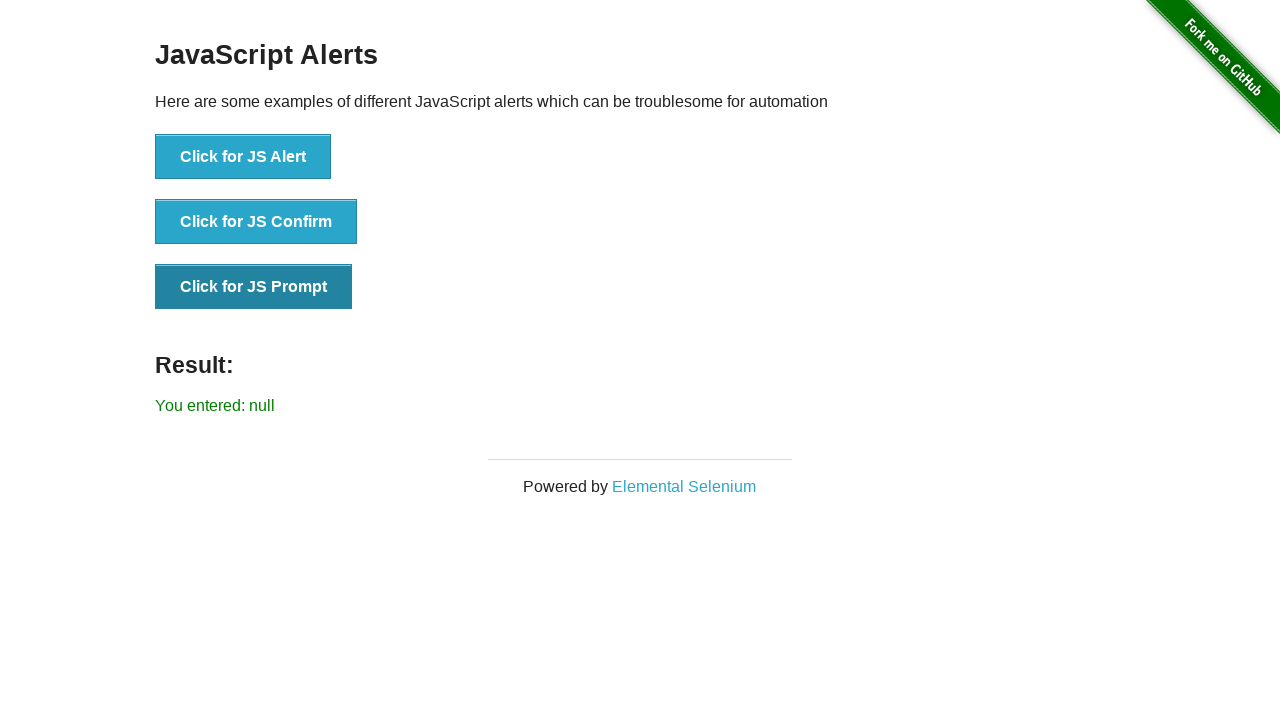